Tests fluent wait functionality by clicking a button that triggers a delayed element appearance, then waits for and retrieves the text of the newly appeared button.

Starting URL: https://www.leafground.com/waits.xhtml

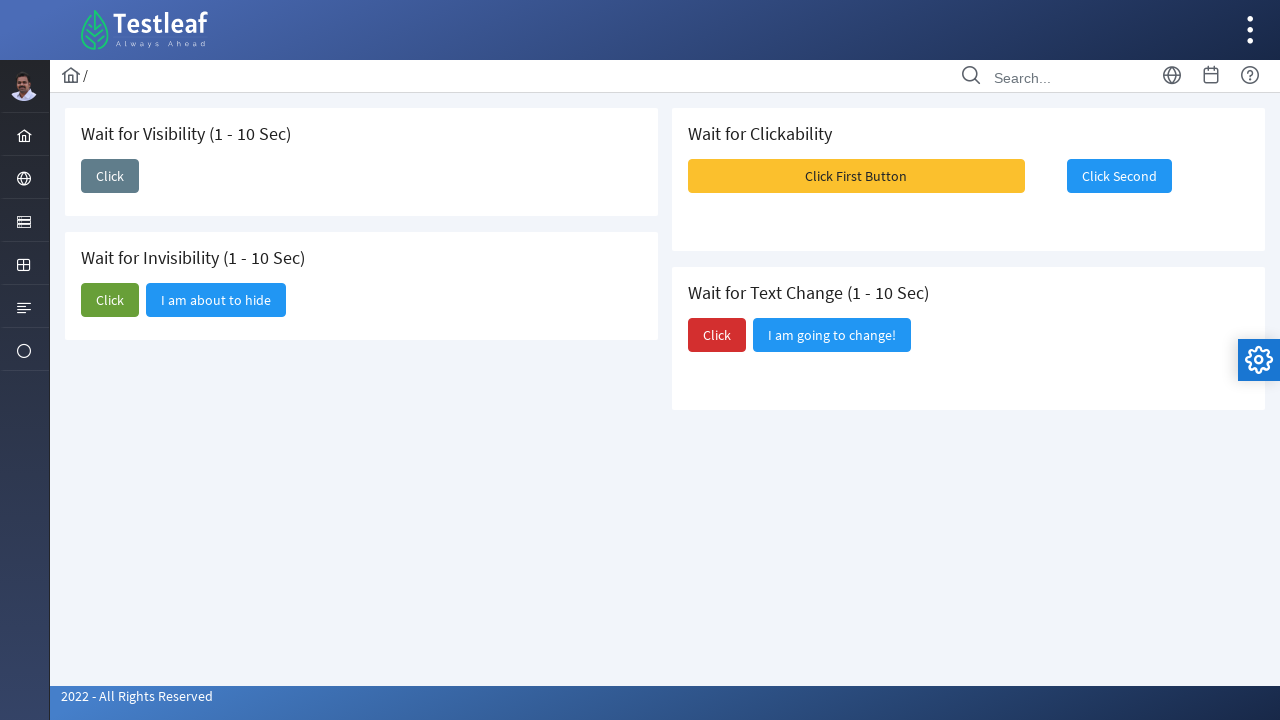

Clicked initial button to trigger delayed element appearance at (110, 176) on xpath=//button[@id='j_idt87:j_idt89']
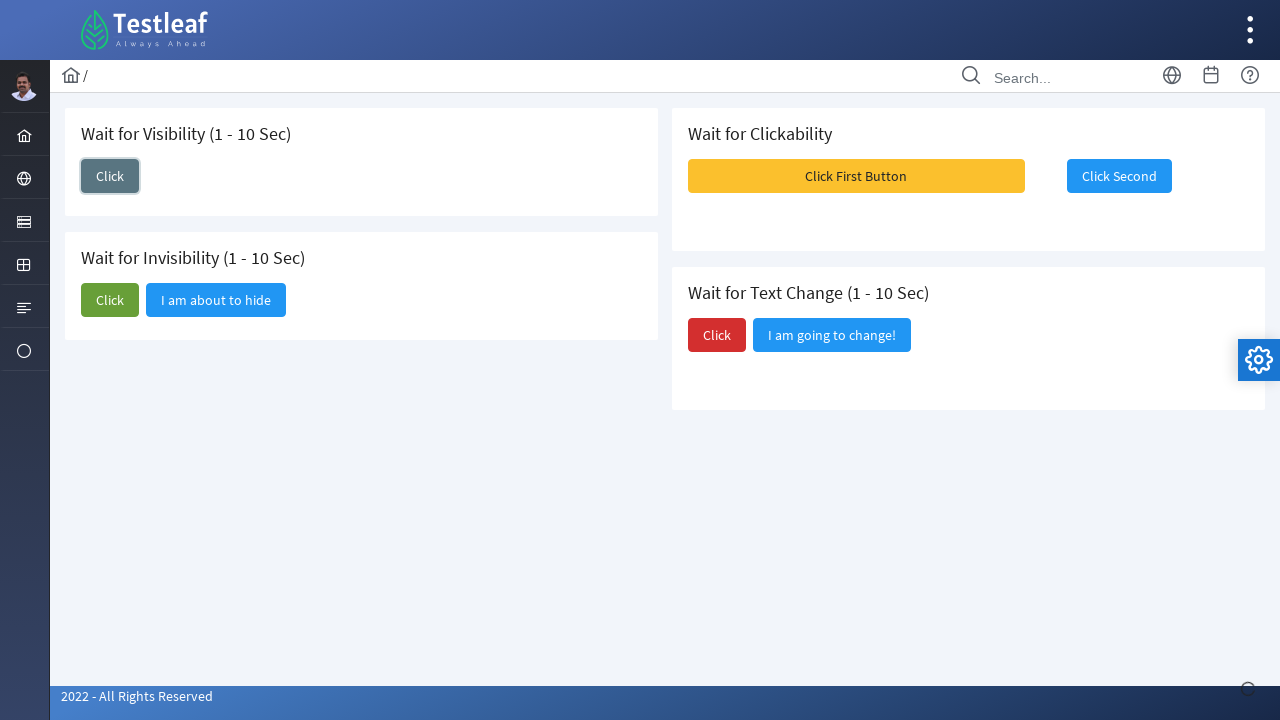

Waited for delayed button element to appear (fluent wait completed)
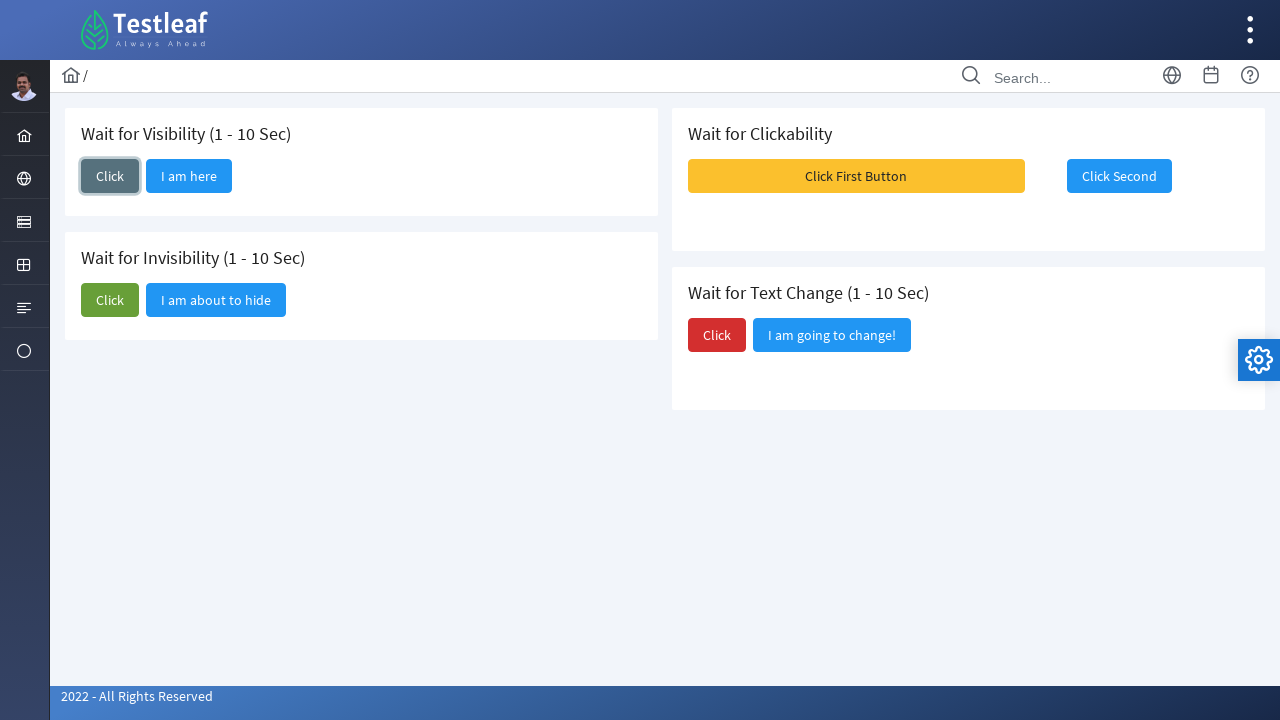

Retrieved text from newly appeared button: 'I am here'
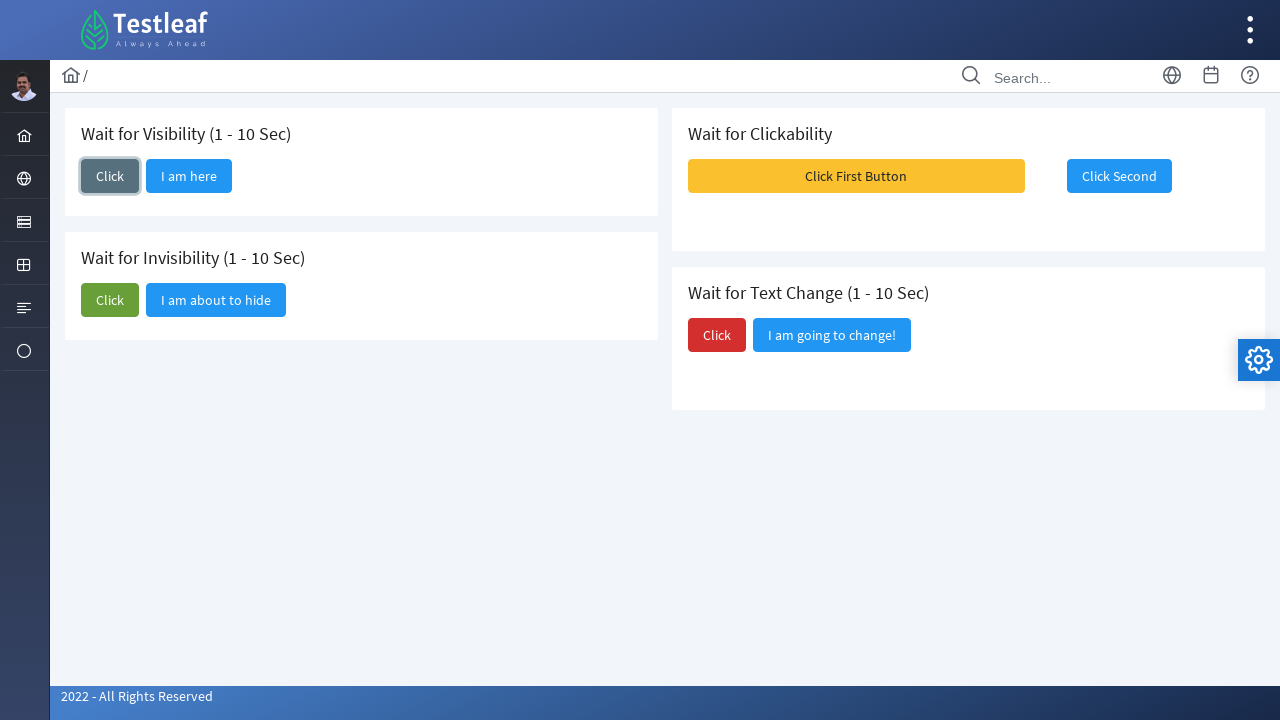

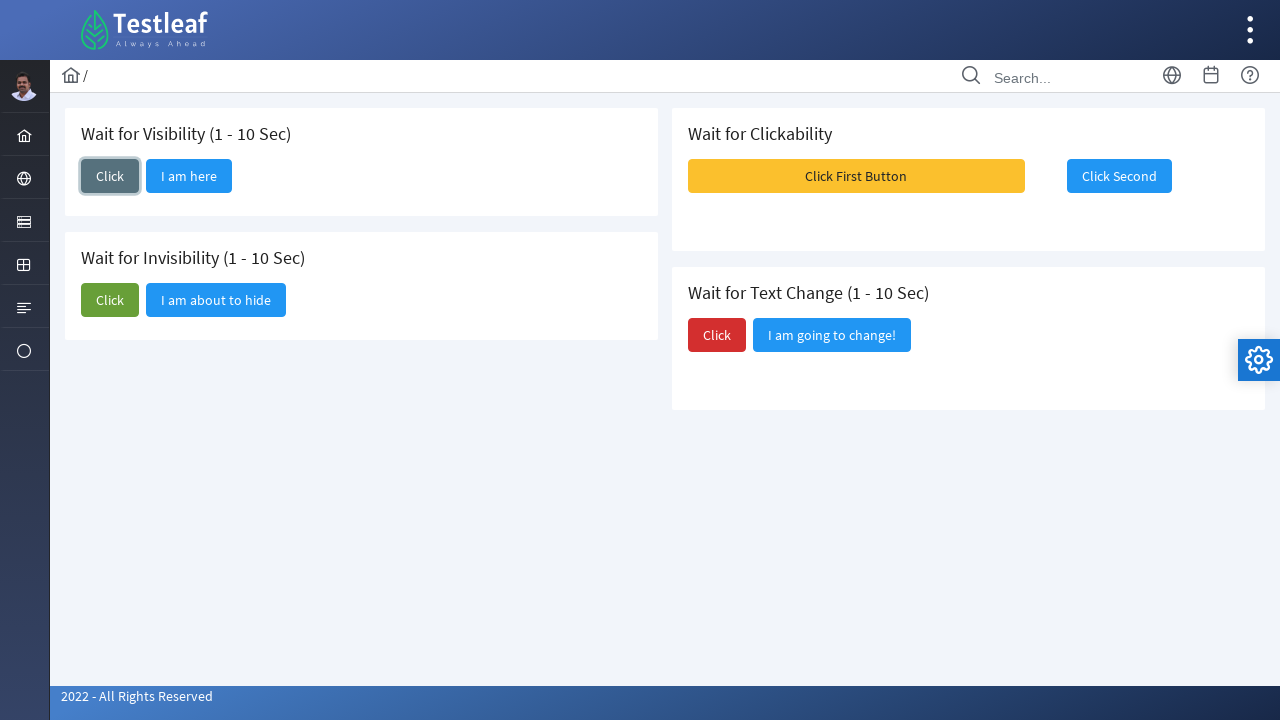